Tests the flight booking form by selecting origin city (Pune) and destination city (Mumbai) from the dropdown menus on SpiceJet's booking page.

Starting URL: https://book.spicejet.com/

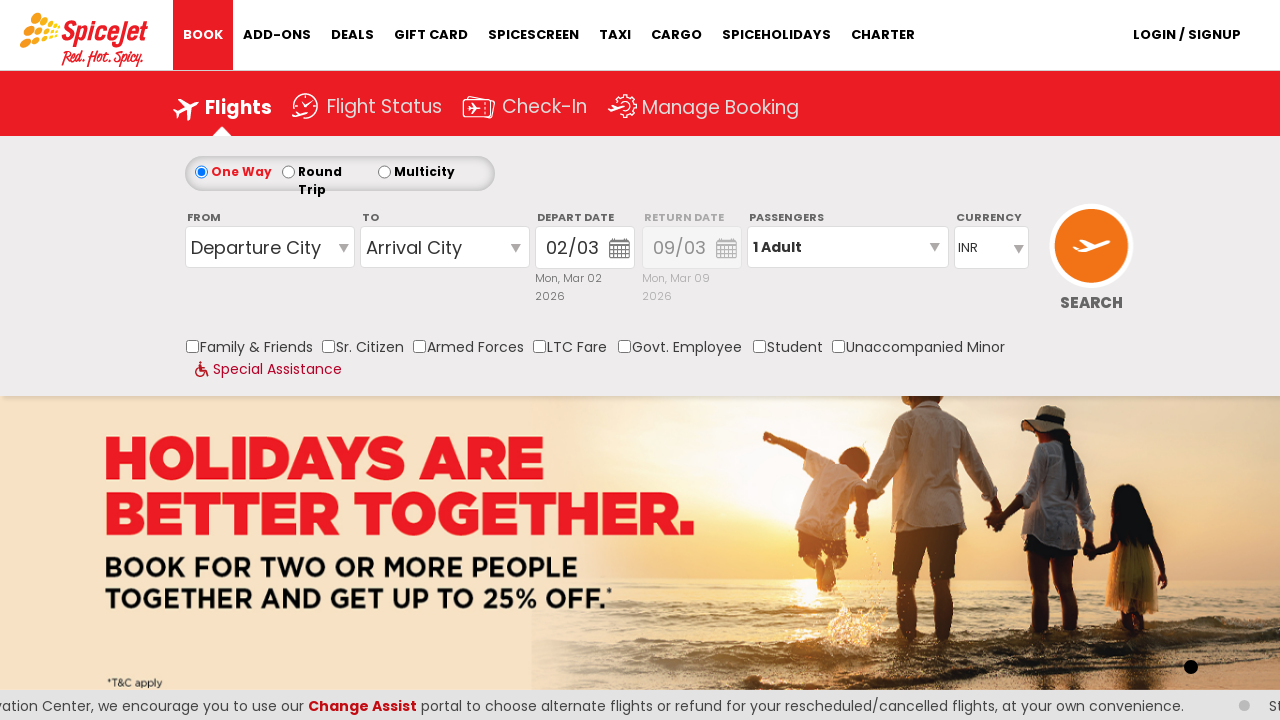

Waited 2 seconds for page to load
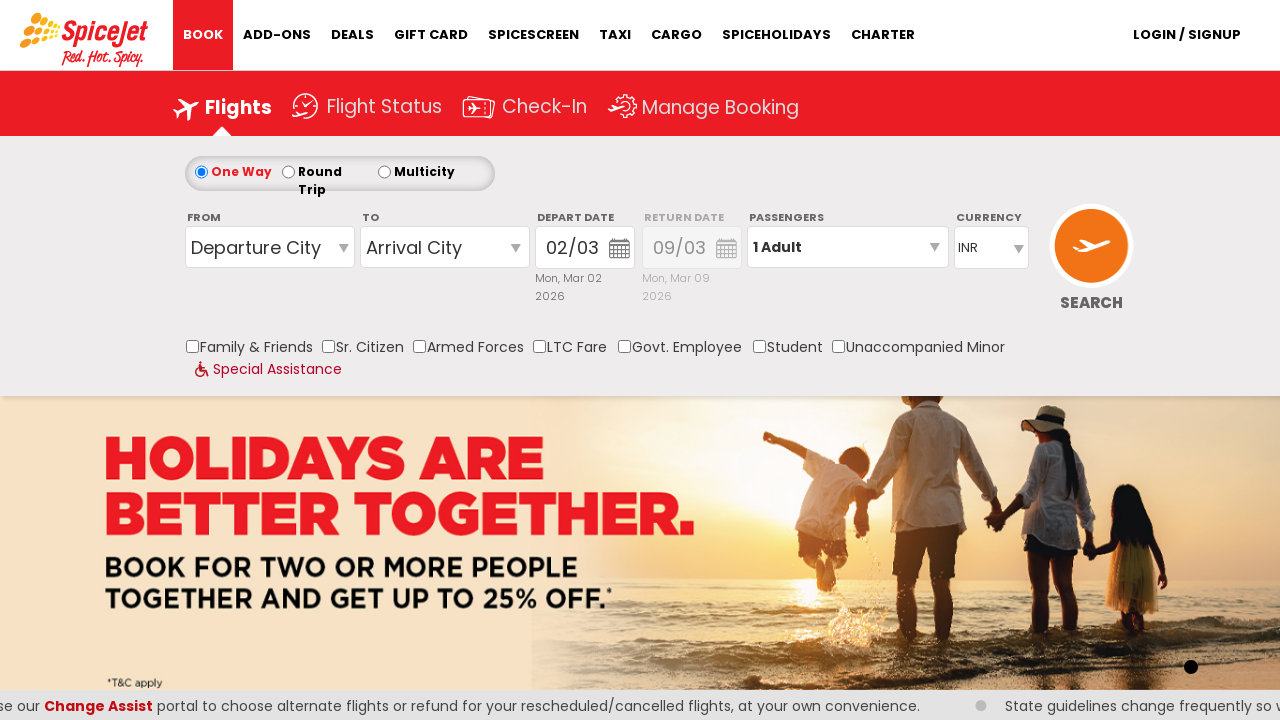

Clicked on origin station dropdown at (270, 247) on #ControlGroupSearchView_AvailabilitySearchInputSearchVieworiginStation1_CTXT
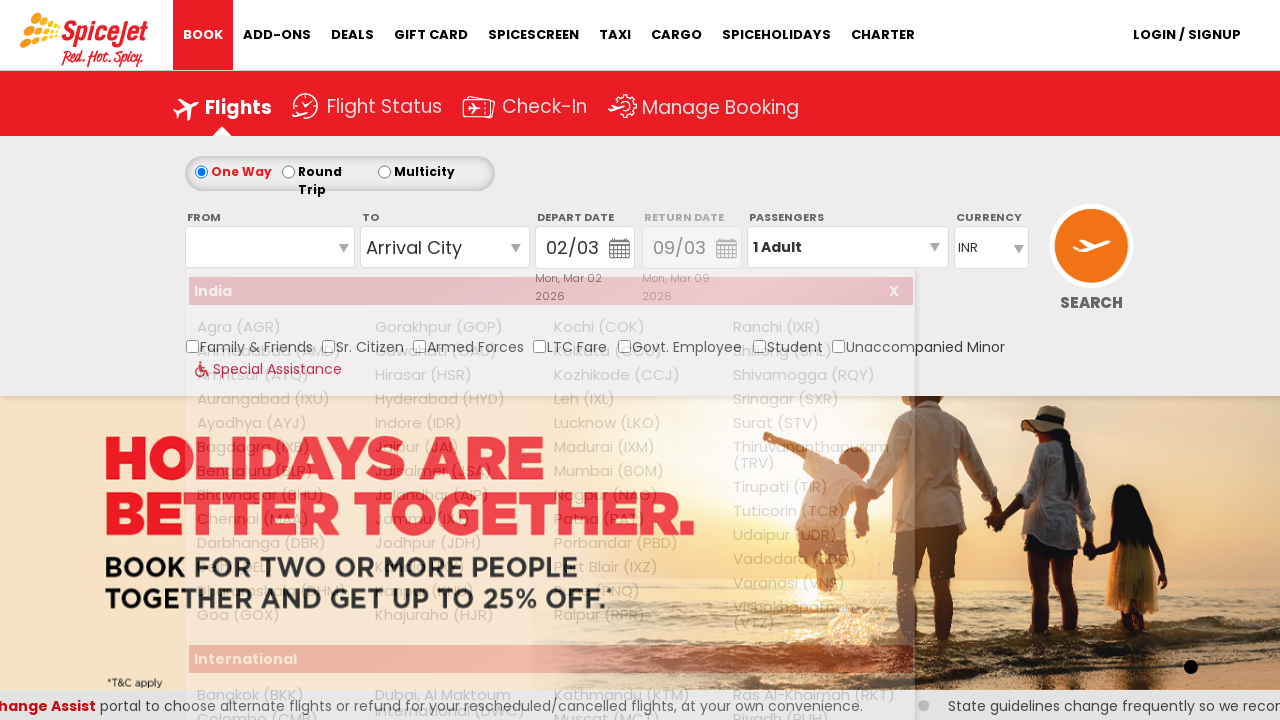

Selected Pune (PNQ) as origin city at (635, 591) on xpath=//a[text()=' Pune (PNQ)']
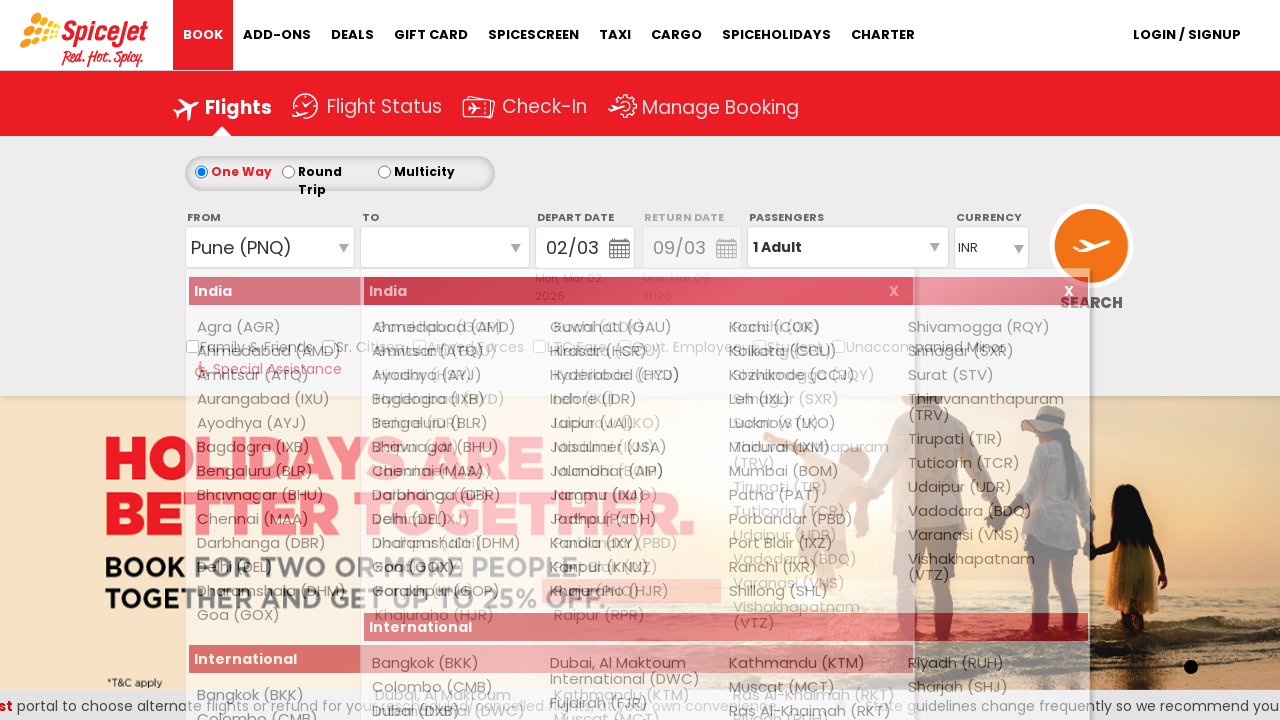

Selected Mumbai (BOM) as destination city at (810, 471) on (//a[text()=' Mumbai (BOM)'])[2]
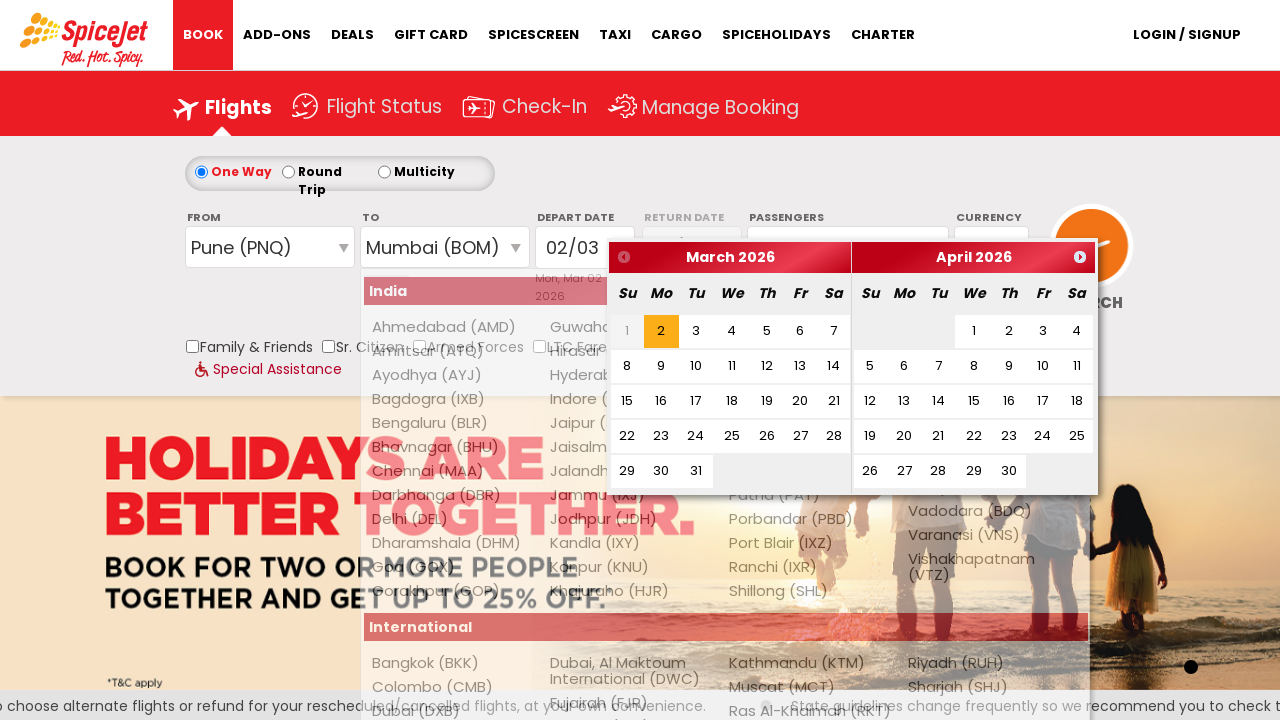

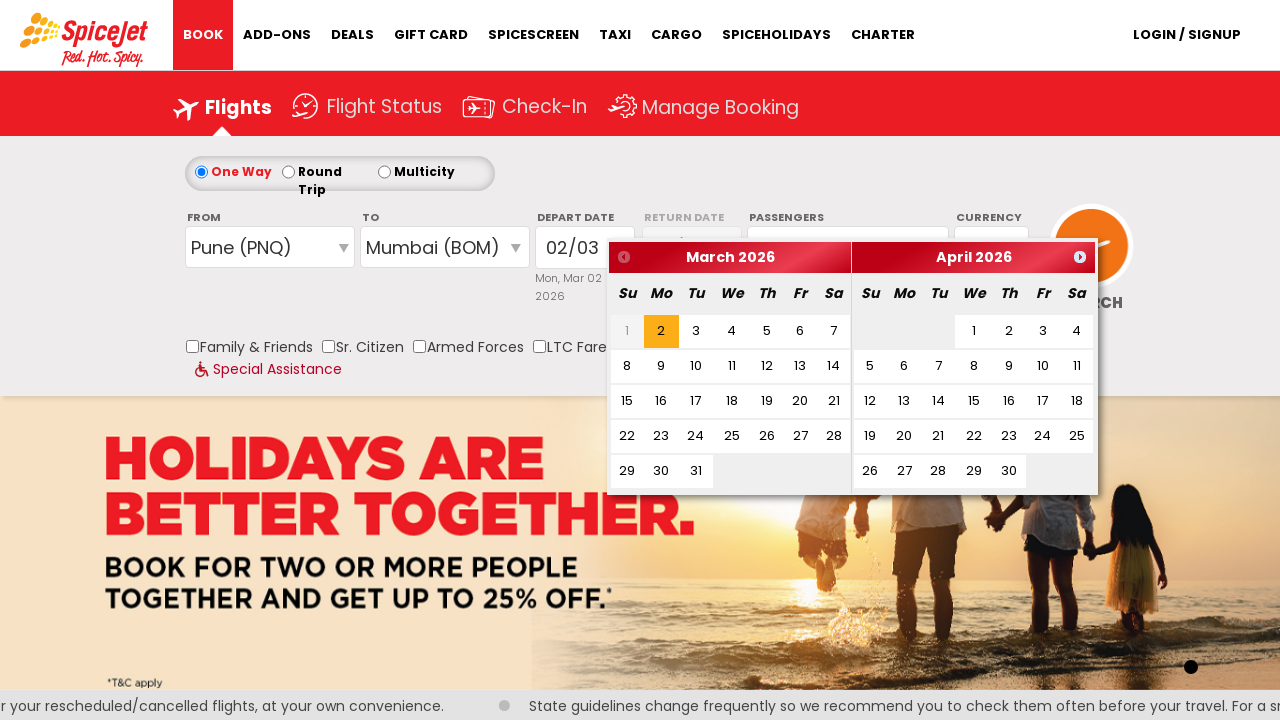